Navigates to the WCHT (Worcestershire Community Housing Trust) website and verifies it loads successfully

Starting URL: https://www.wcht.org.uk/

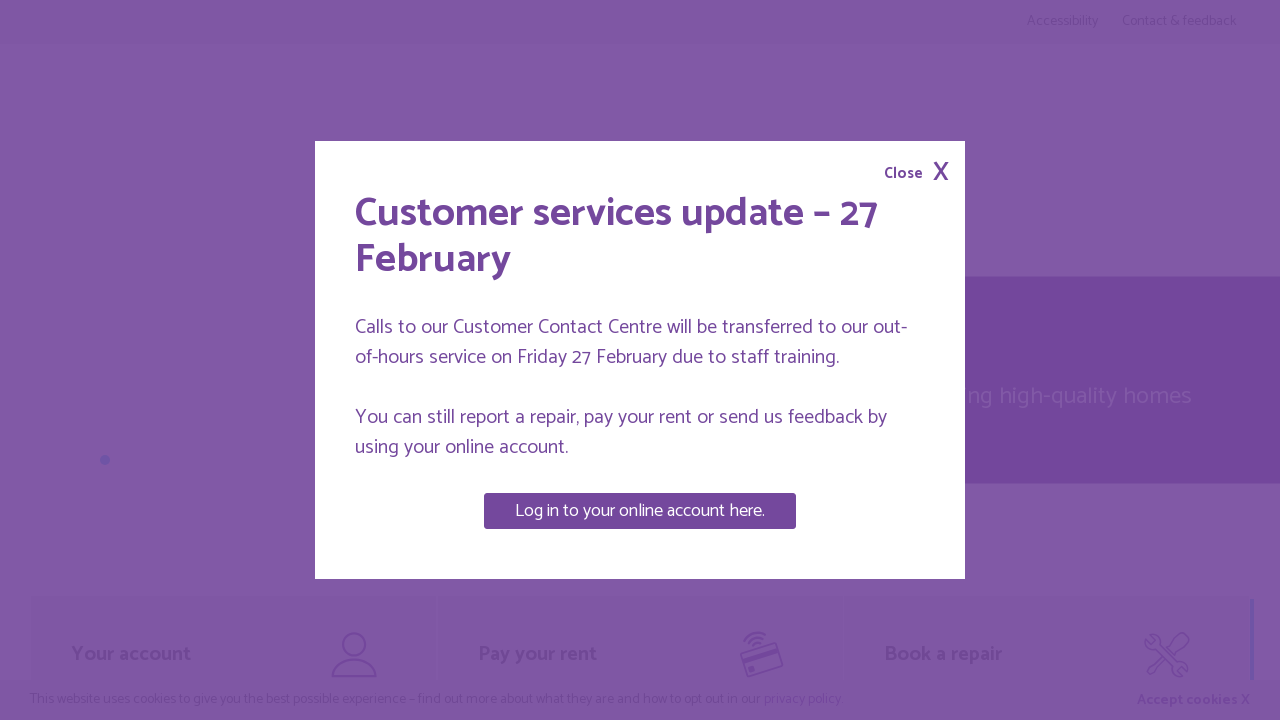

Waited for WCHT website to reach DOM content loaded state
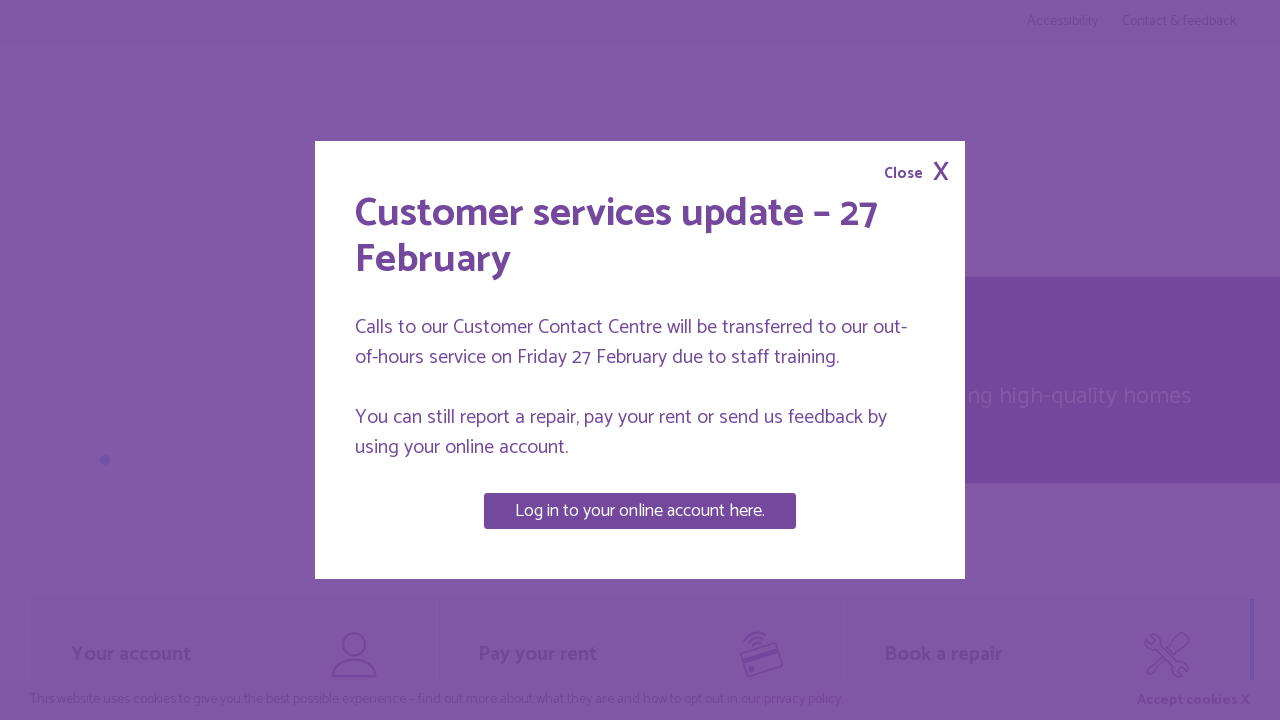

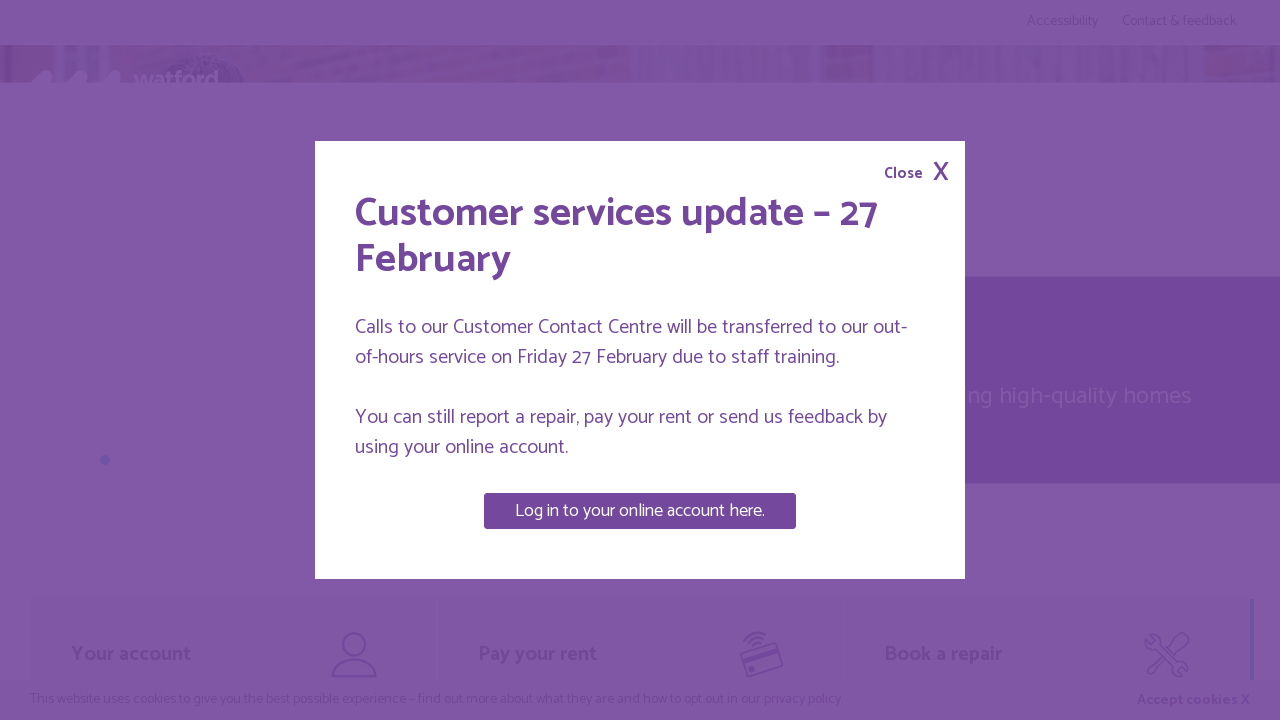